Tests a signup/contact form by filling in first name, last name, and email fields, then submitting the form by clicking the submit button.

Starting URL: http://secure-retreat-92358.herokuapp.com/

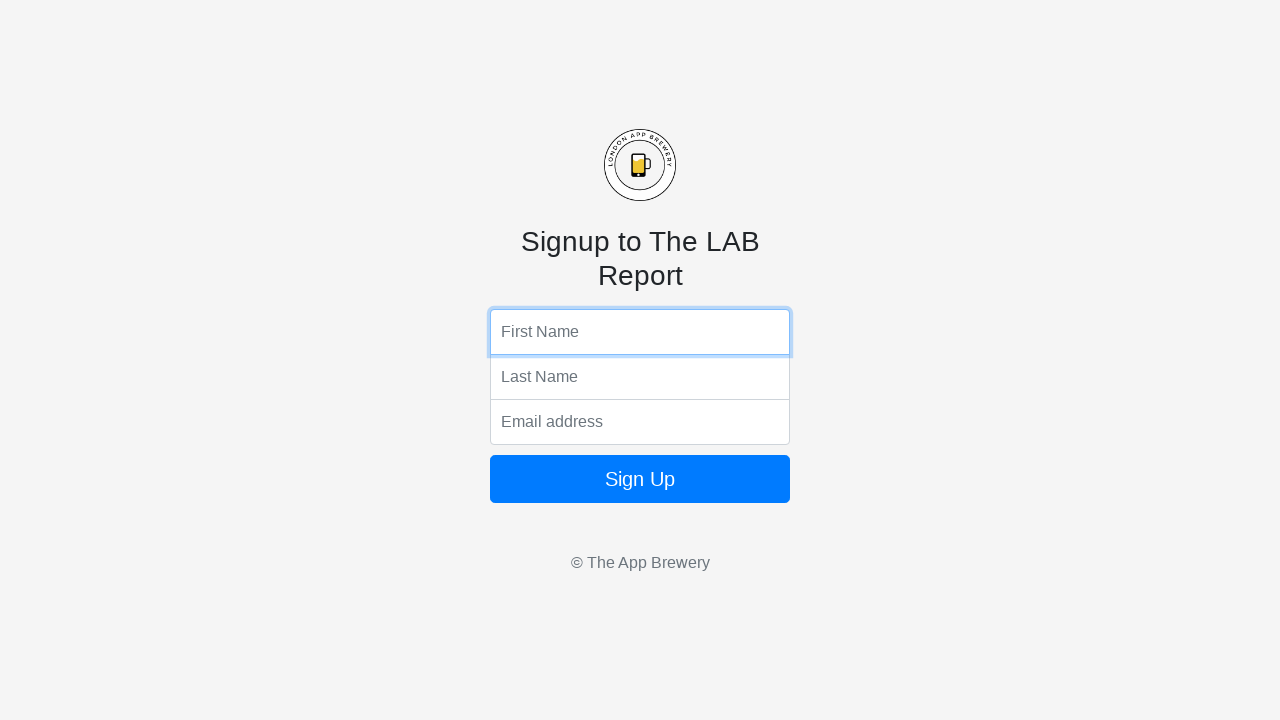

Filled first name field with 'Aman' on input[name='fName']
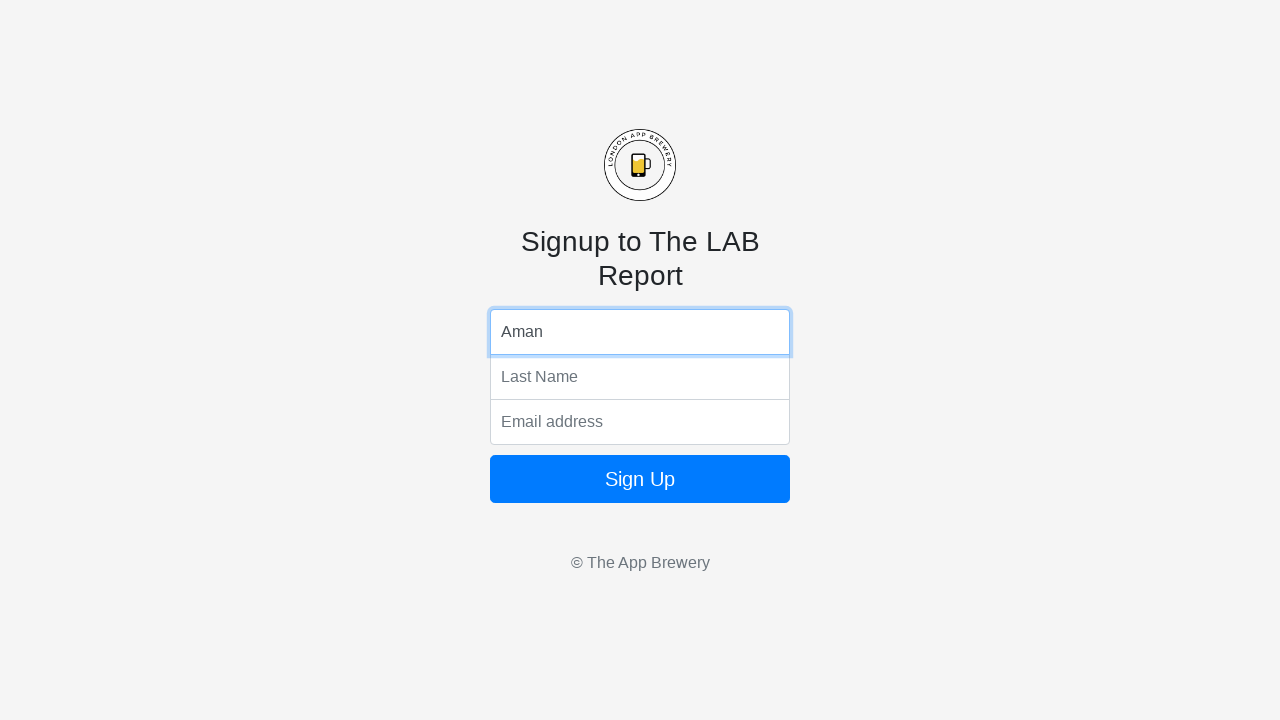

Filled last name field with 'Raza' on input[name='lName']
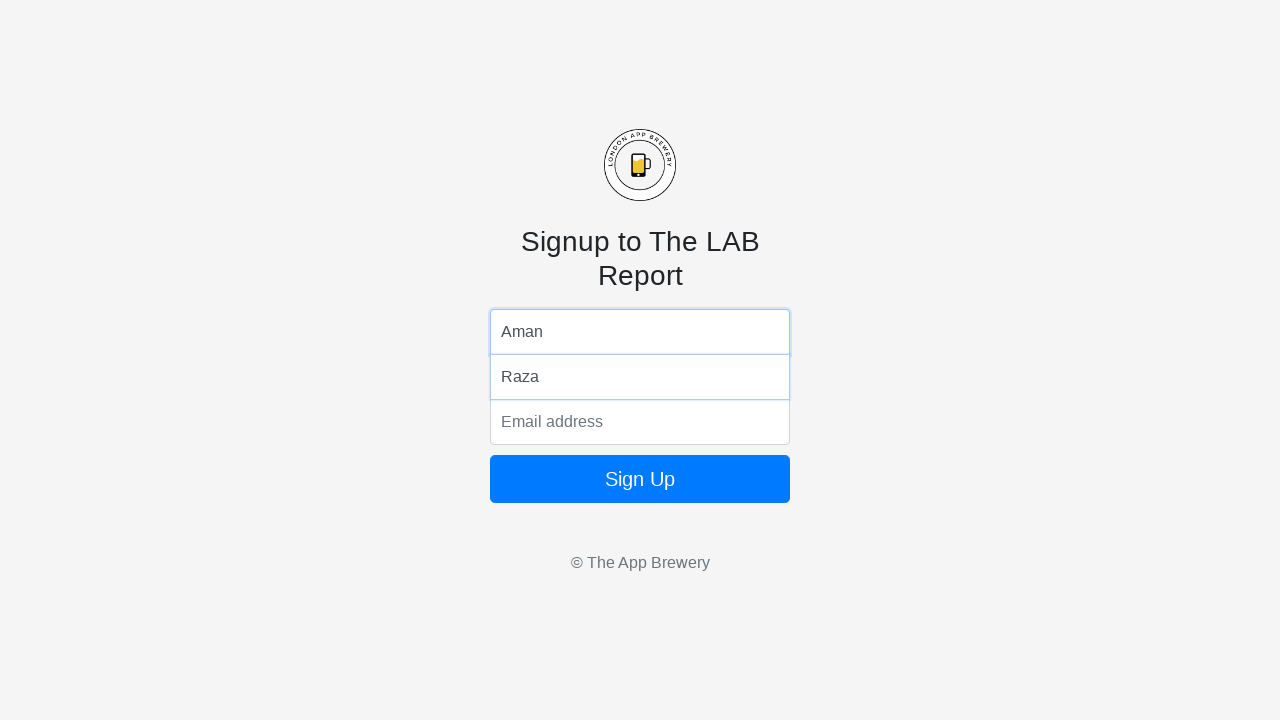

Filled email field with 'testuser2847@example.com' on input[name='email']
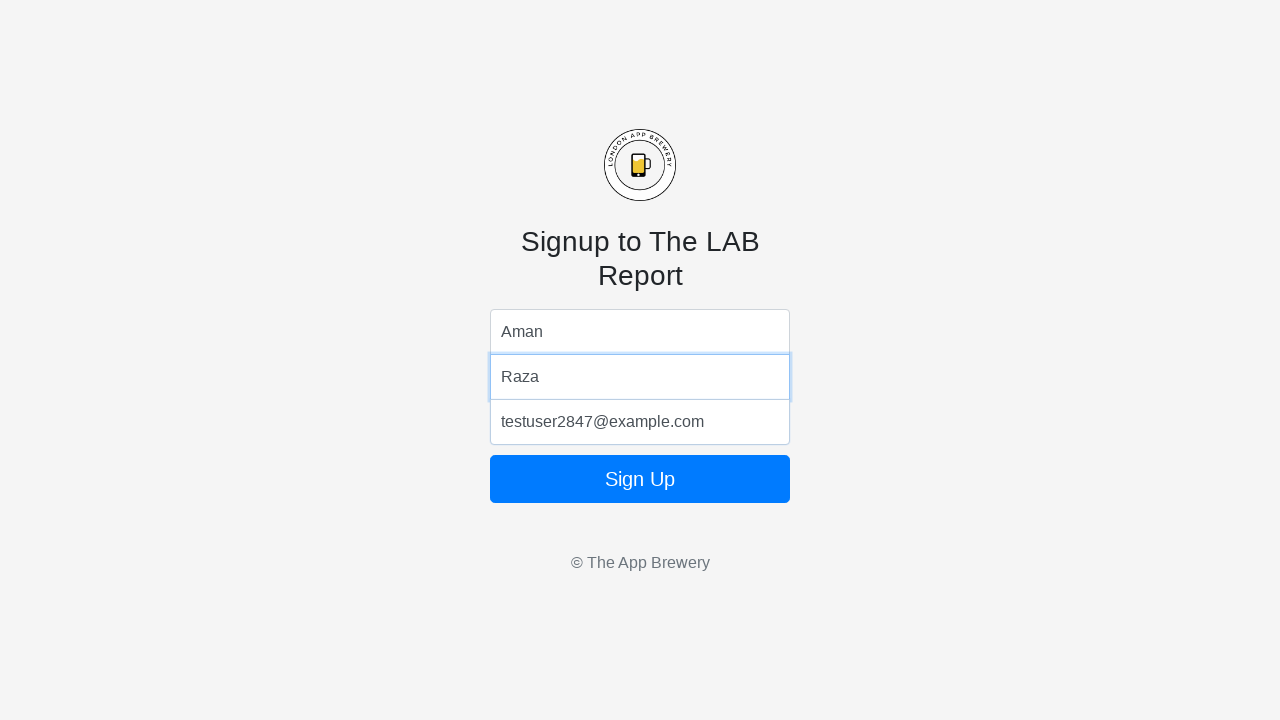

Clicked submit button to submit the form at (640, 479) on .btn-block
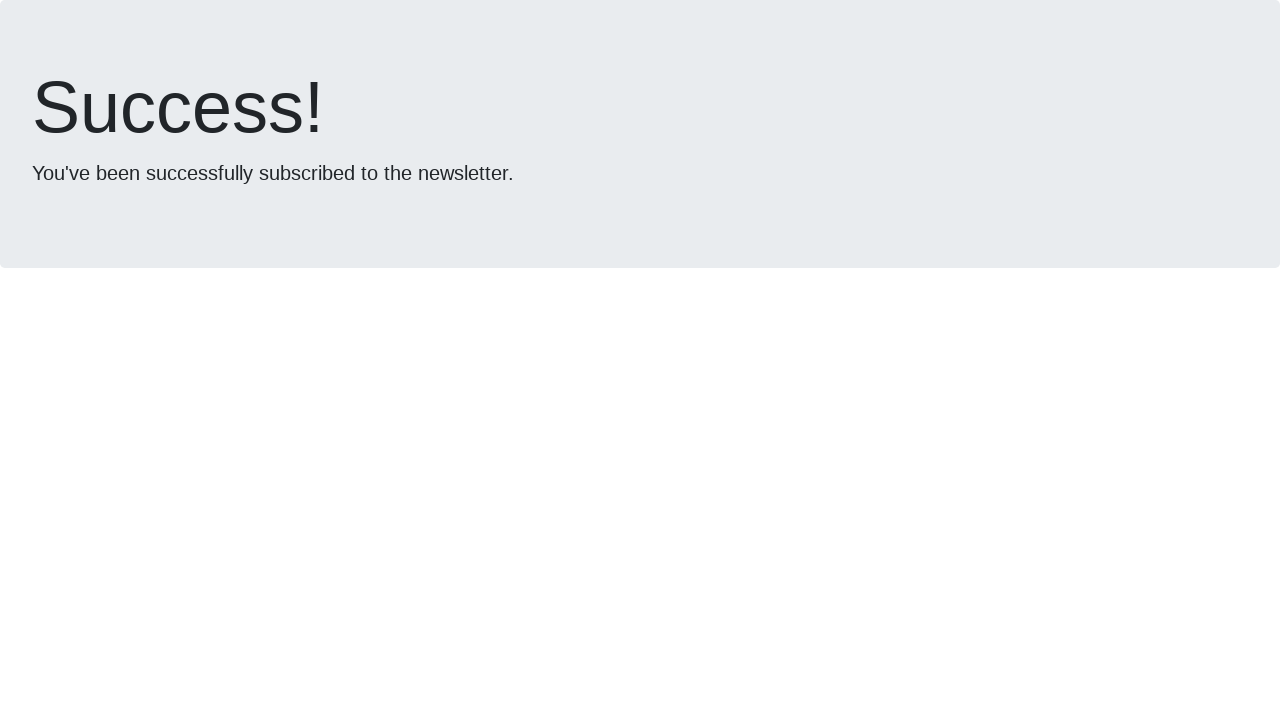

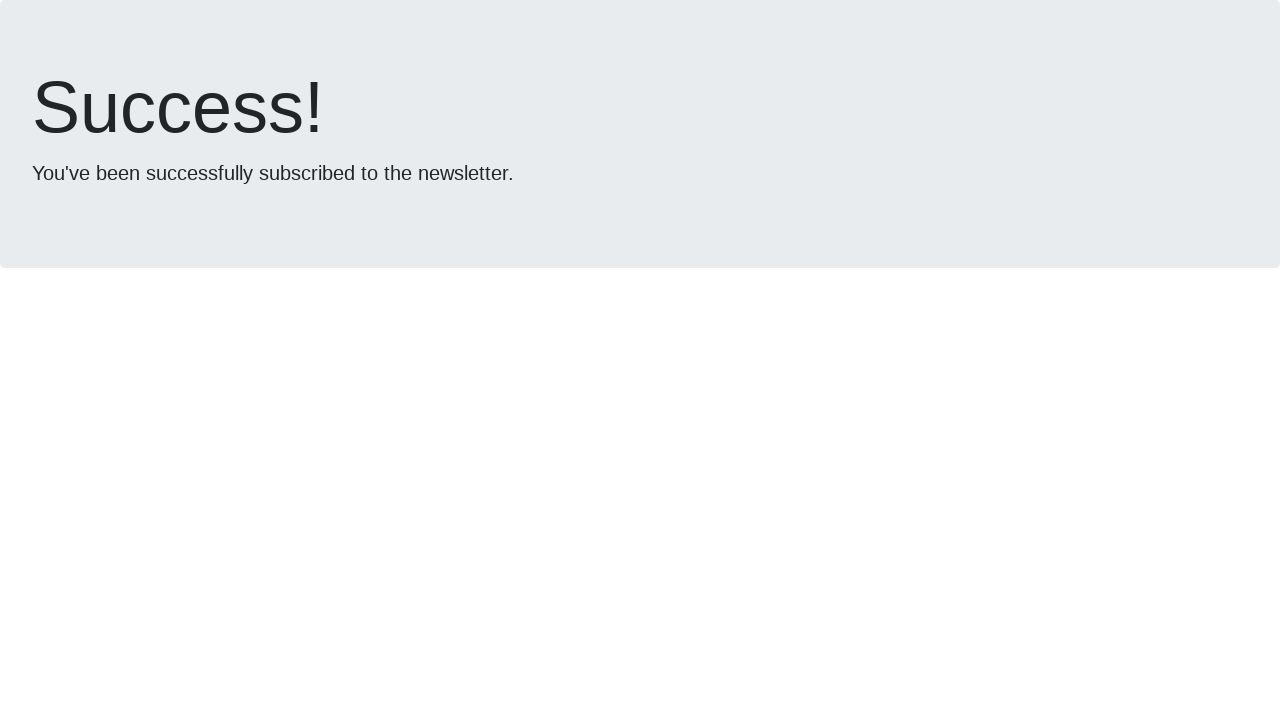